Tests various dropdown interactions including standard select dropdowns, custom dropdowns without select tags, dynamic dropdowns for selecting origin/destination, and auto-suggestive input fields on a flight booking practice page.

Starting URL: https://rahulshettyacademy.com/dropdownsPractise/

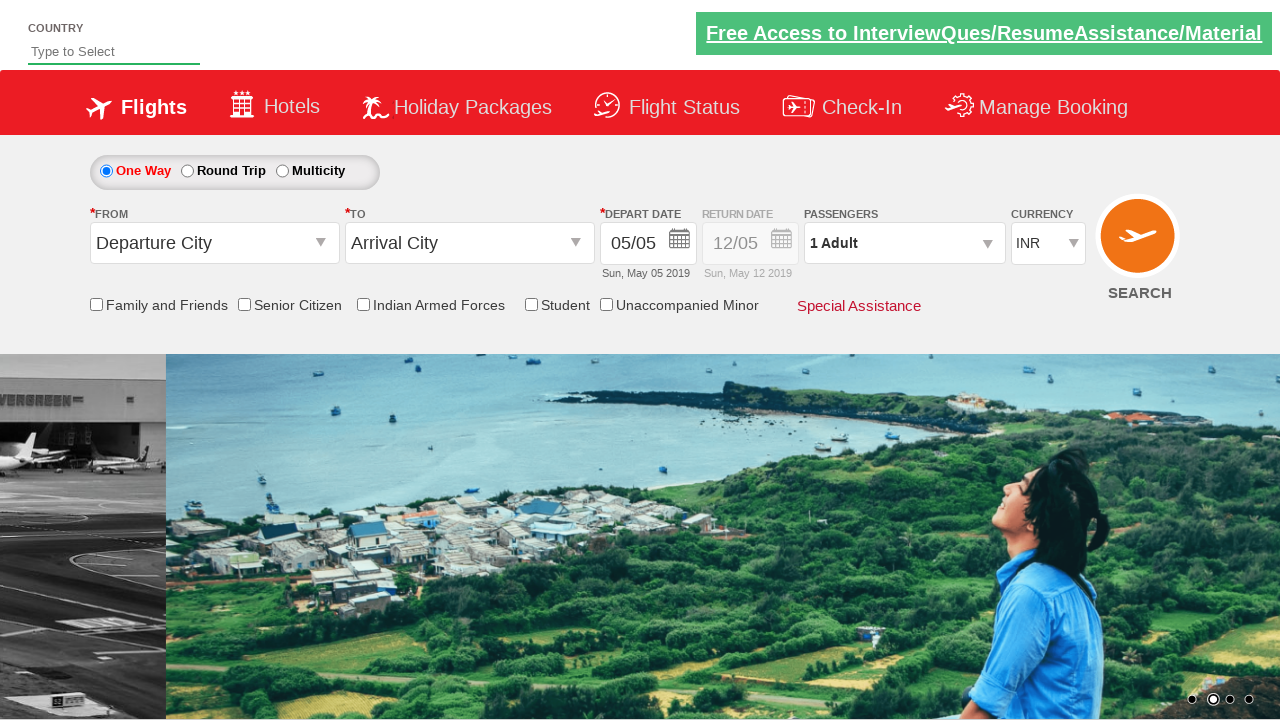

Selected currency dropdown by index 1 on select[name='ctl00$mainContent$DropDownListCurrency']
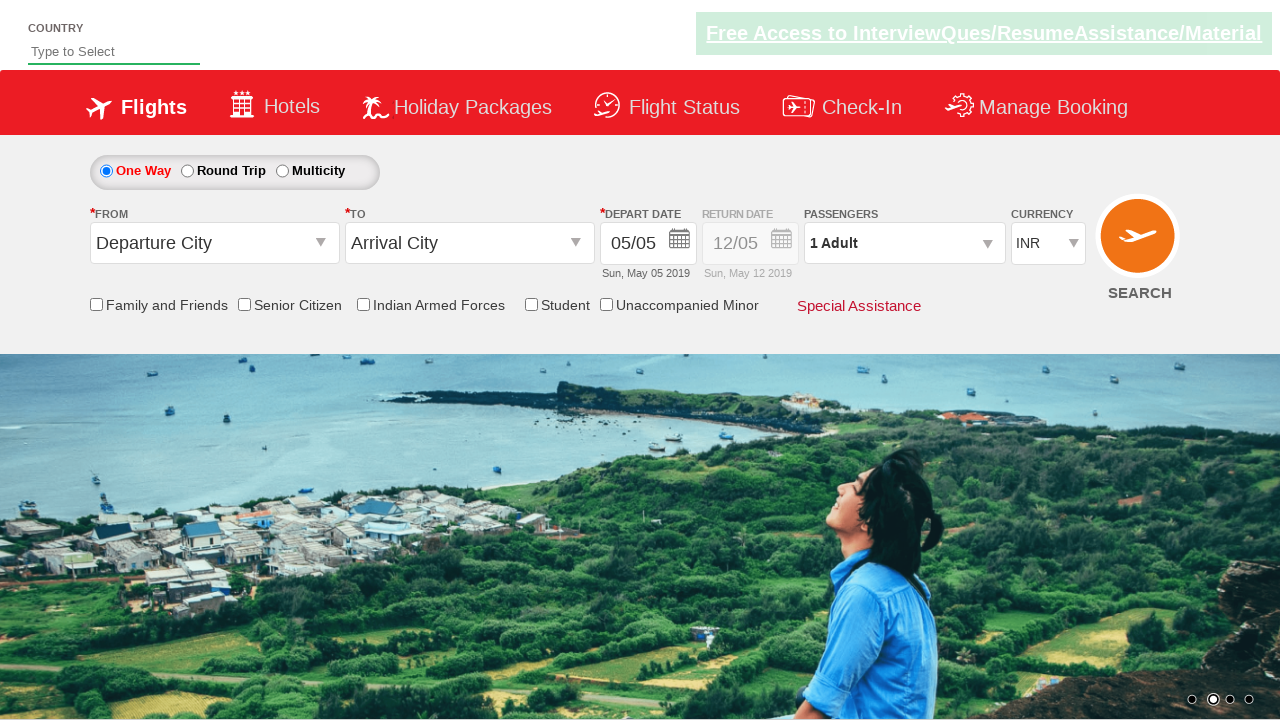

Selected currency dropdown option AED by value on select[name='ctl00$mainContent$DropDownListCurrency']
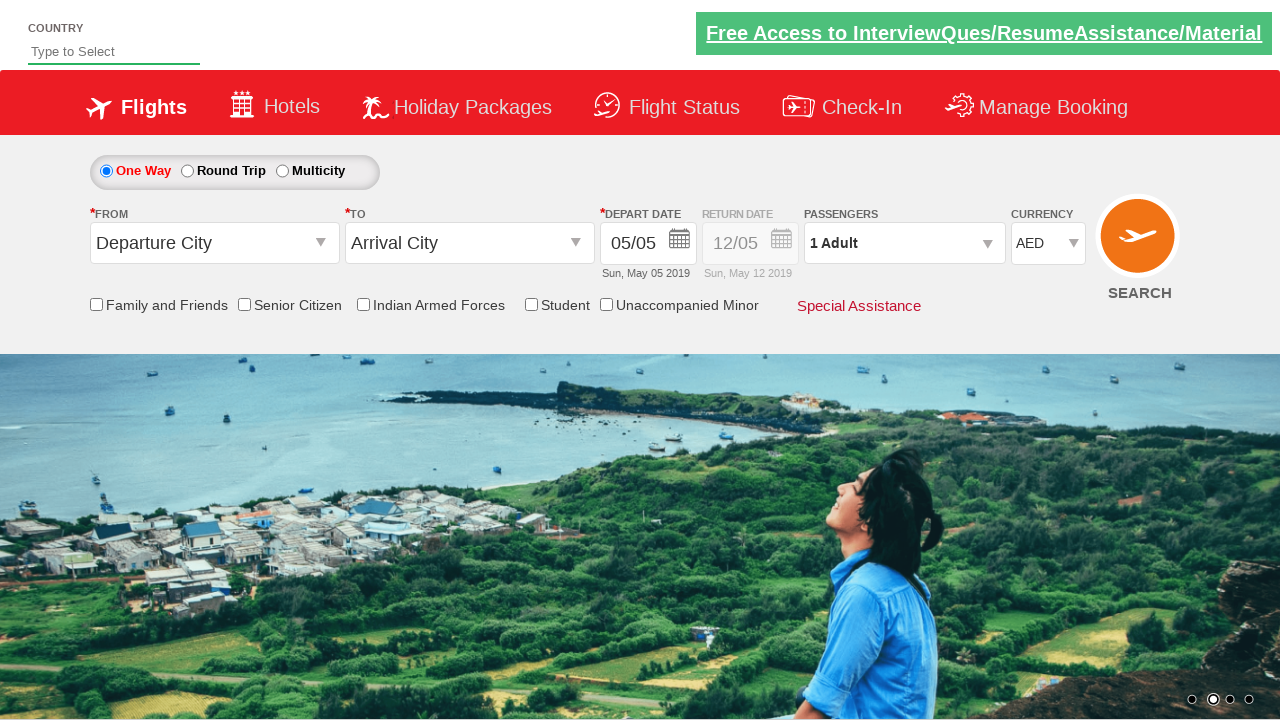

Selected currency dropdown option USD by label on select[name='ctl00$mainContent$DropDownListCurrency']
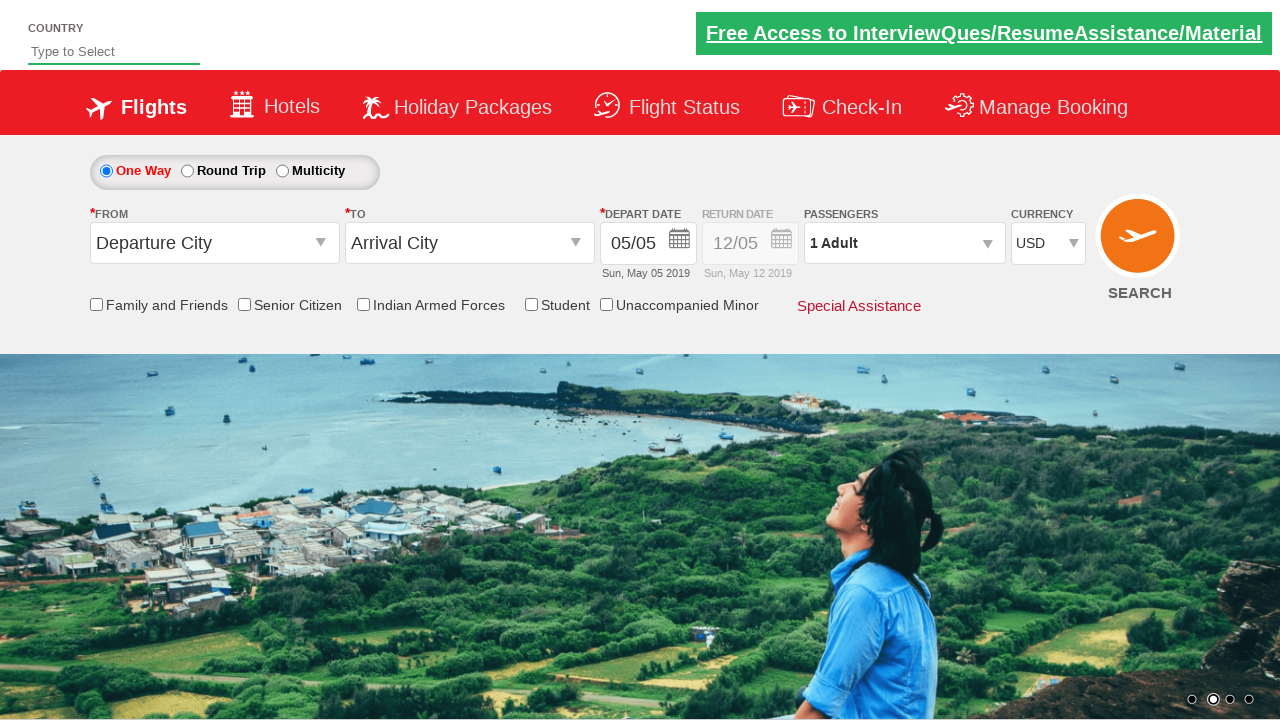

Clicked on passenger info section to open custom dropdown at (904, 243) on #divpaxinfo
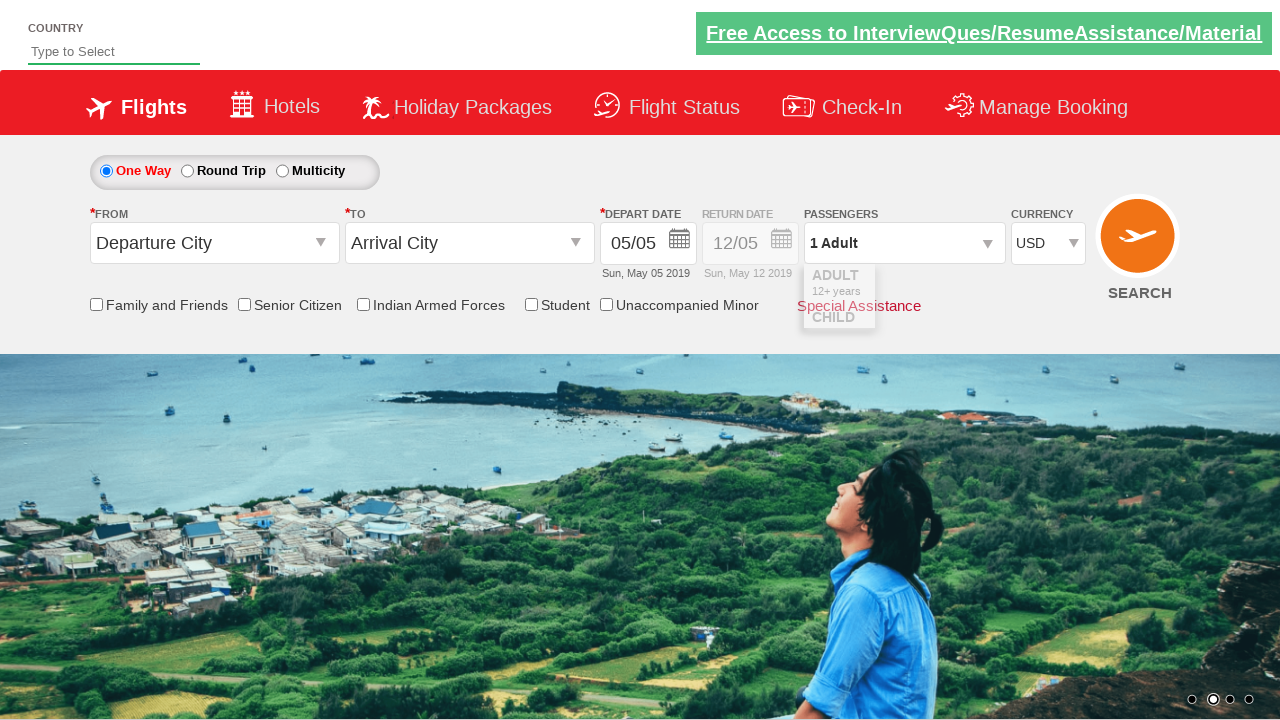

Waited for passenger dropdown to fully load
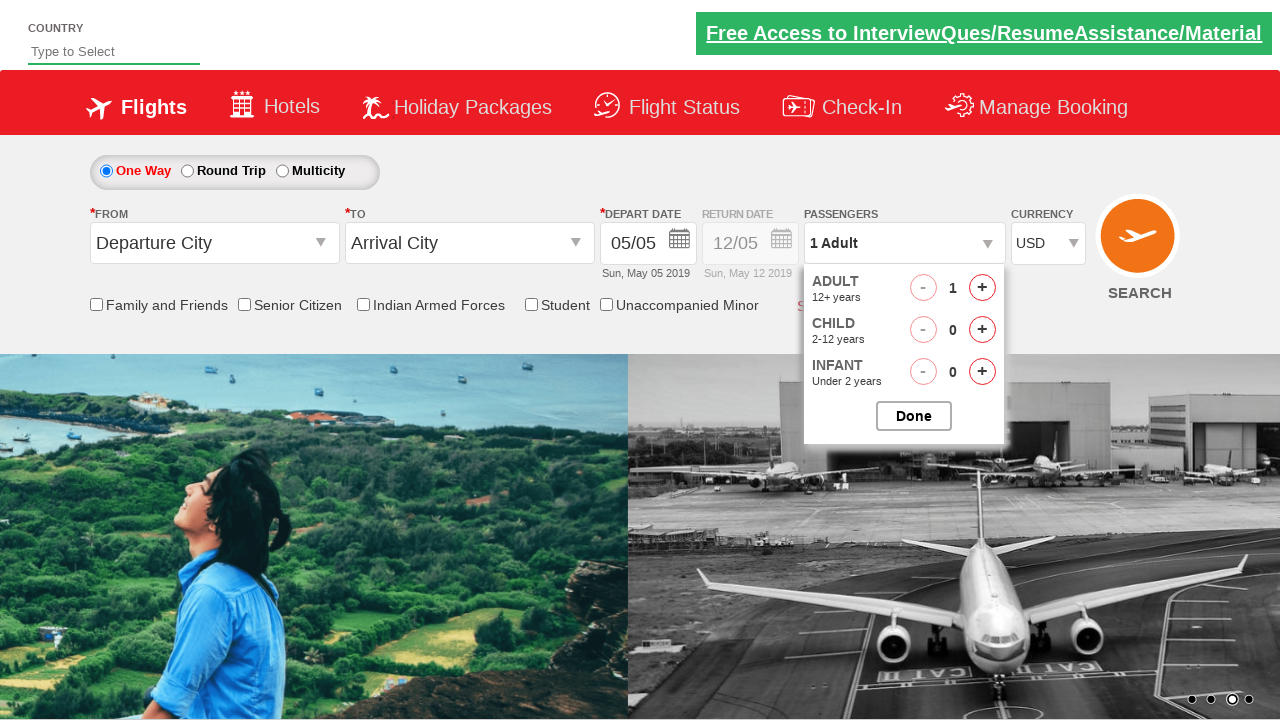

Clicked increment button 1 to increase passenger count at (982, 330) on [id*='Inc'] >> nth=1
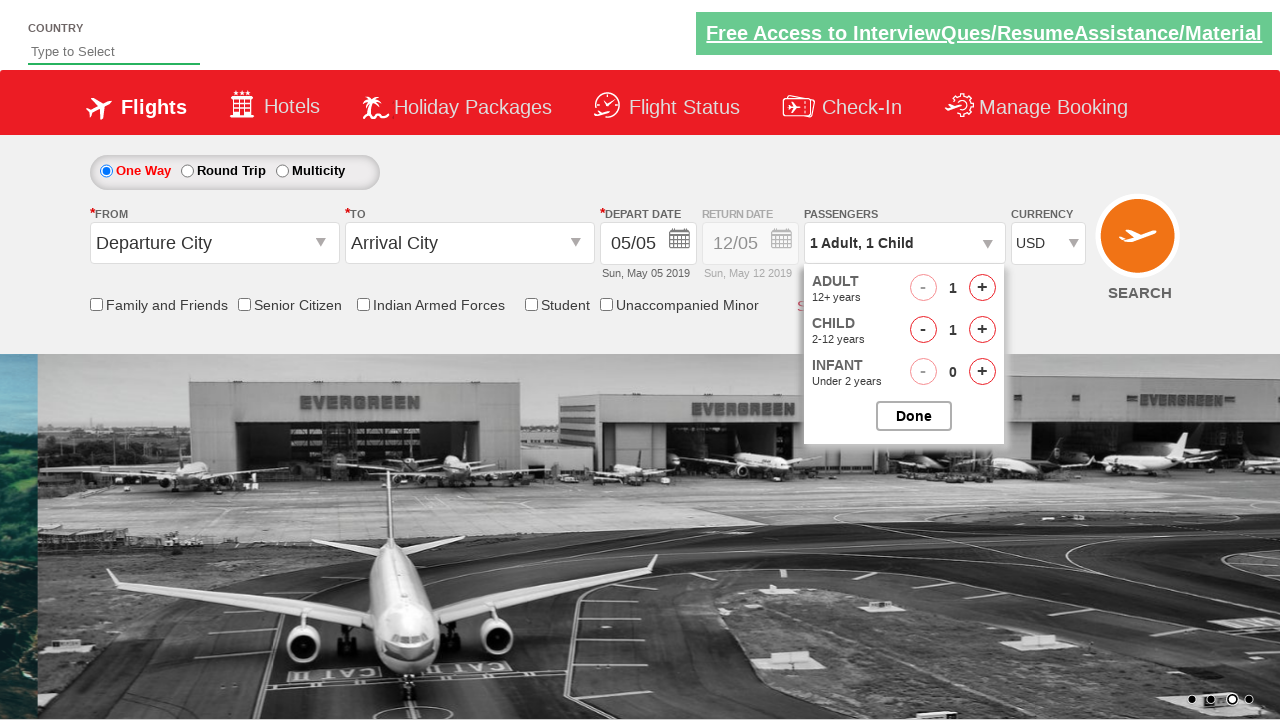

Clicked increment button 2 to increase passenger count at (982, 330) on [id*='Inc'] >> nth=1
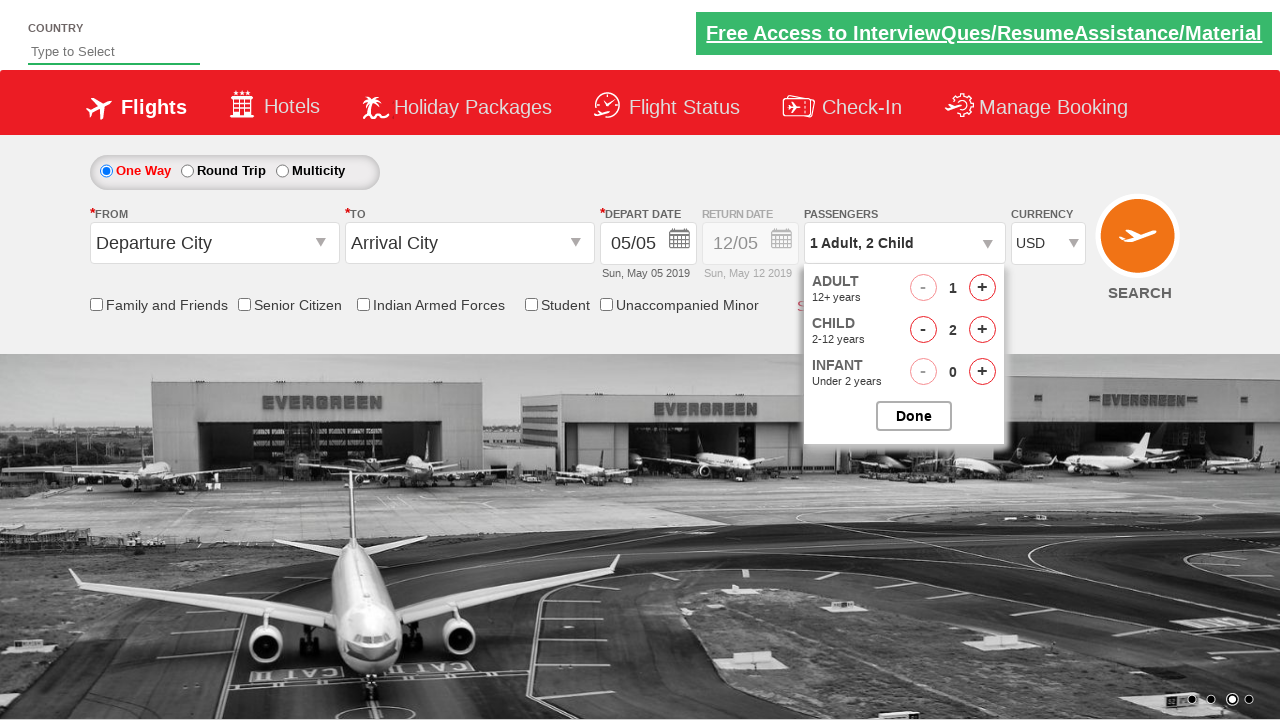

Clicked increment button 3 to increase passenger count at (982, 330) on [id*='Inc'] >> nth=1
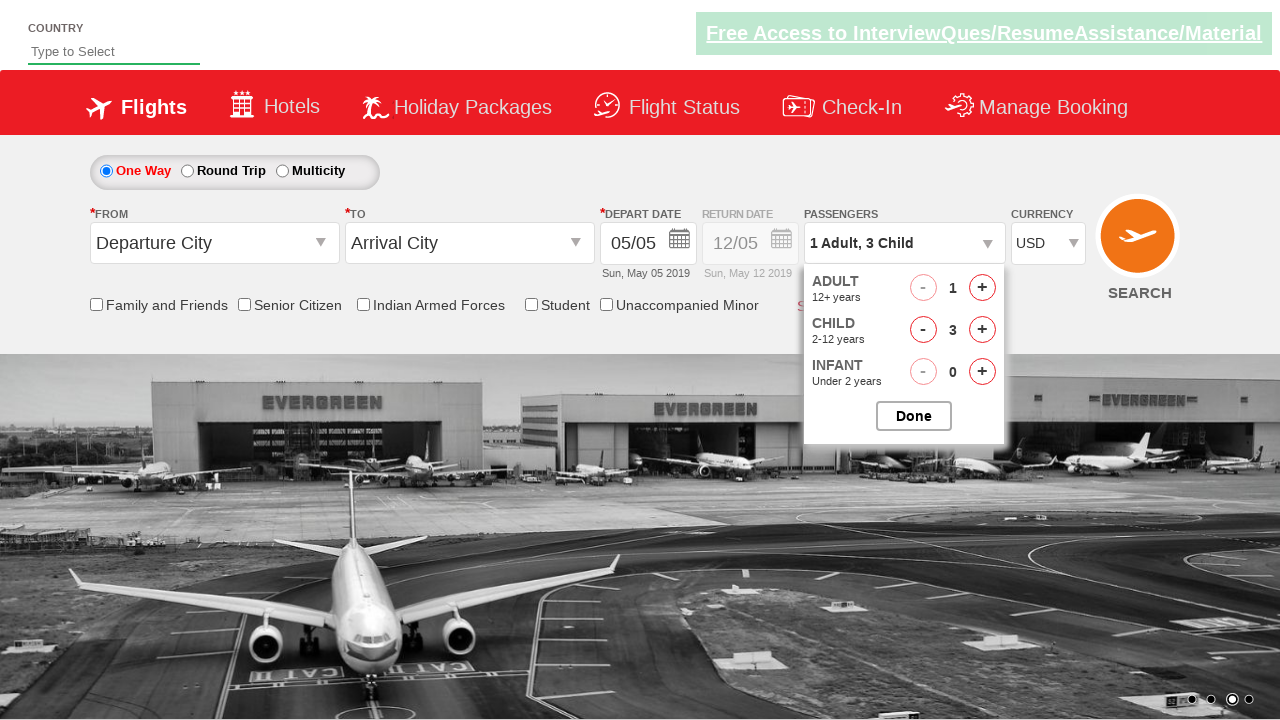

Clicked increment button 4 to increase passenger count at (982, 330) on [id*='Inc'] >> nth=1
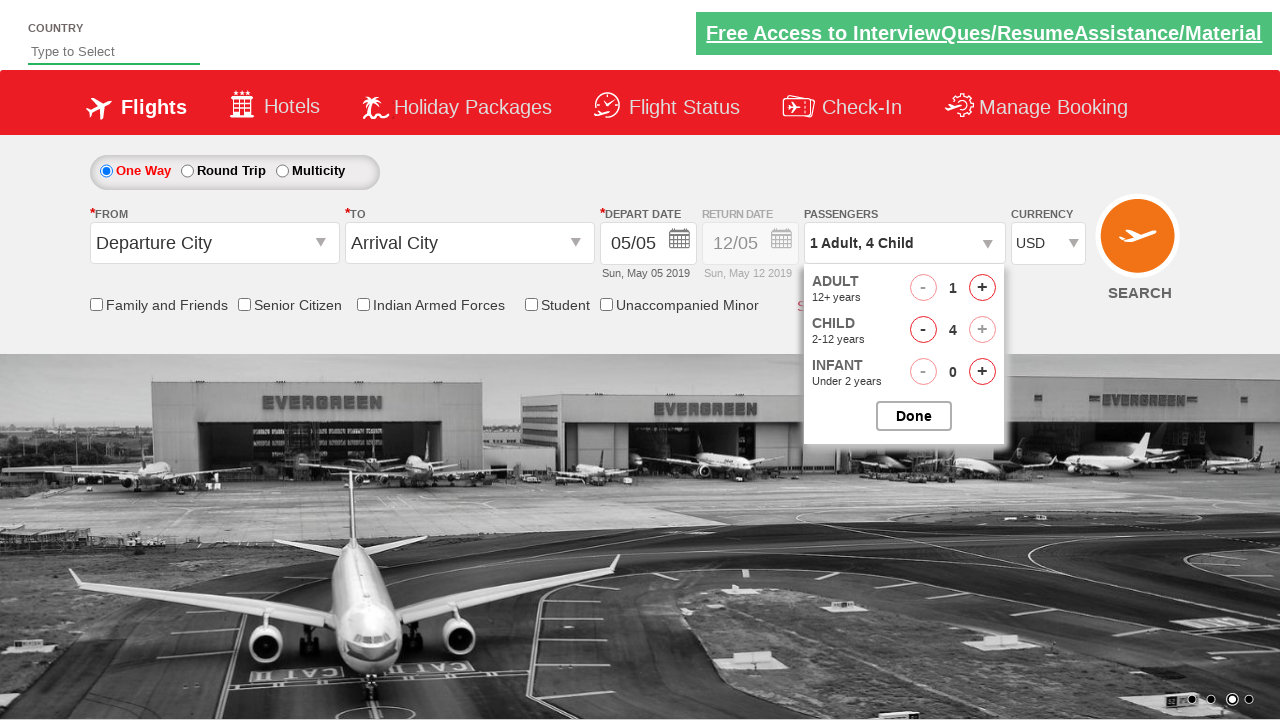

Waited for passenger count updates to complete
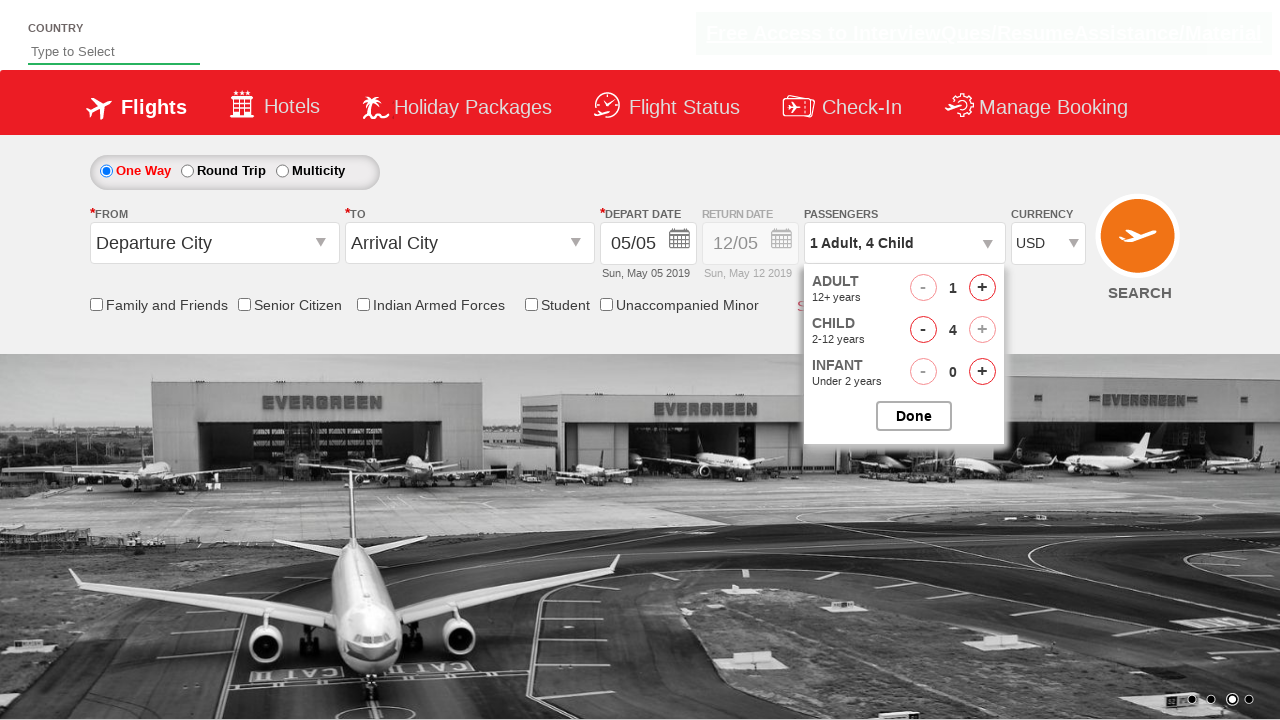

Clicked on origin station dropdown field at (214, 243) on input#ctl00_mainContent_ddl_originStation1_CTXT
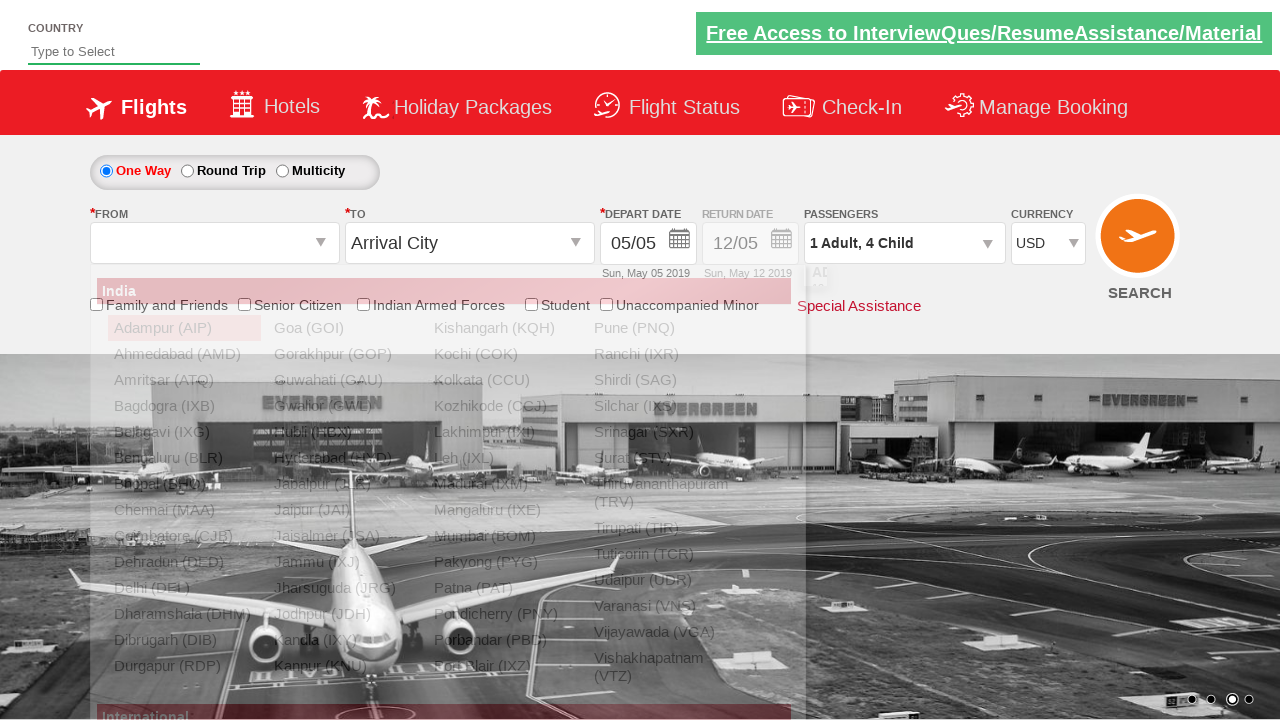

Selected AMD (Aeroméxico) as origin station at (184, 354) on xpath=//a[@value='AMD']
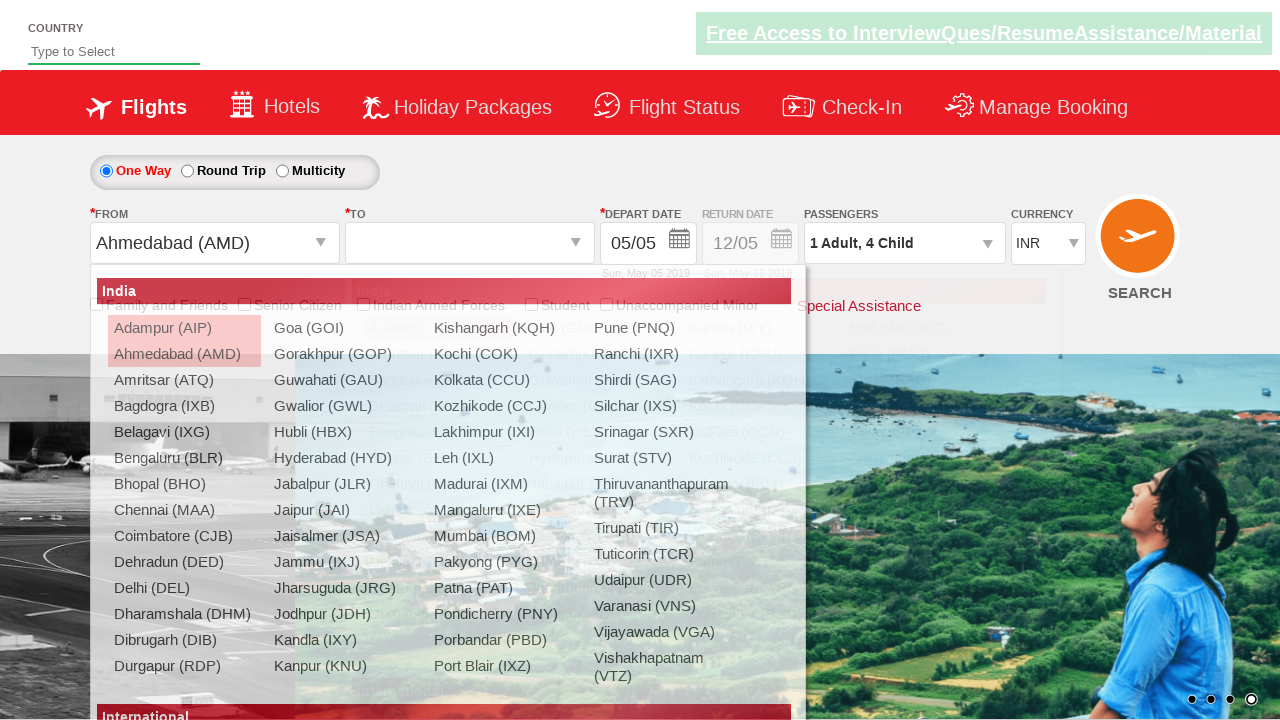

Waited for origin selection to register
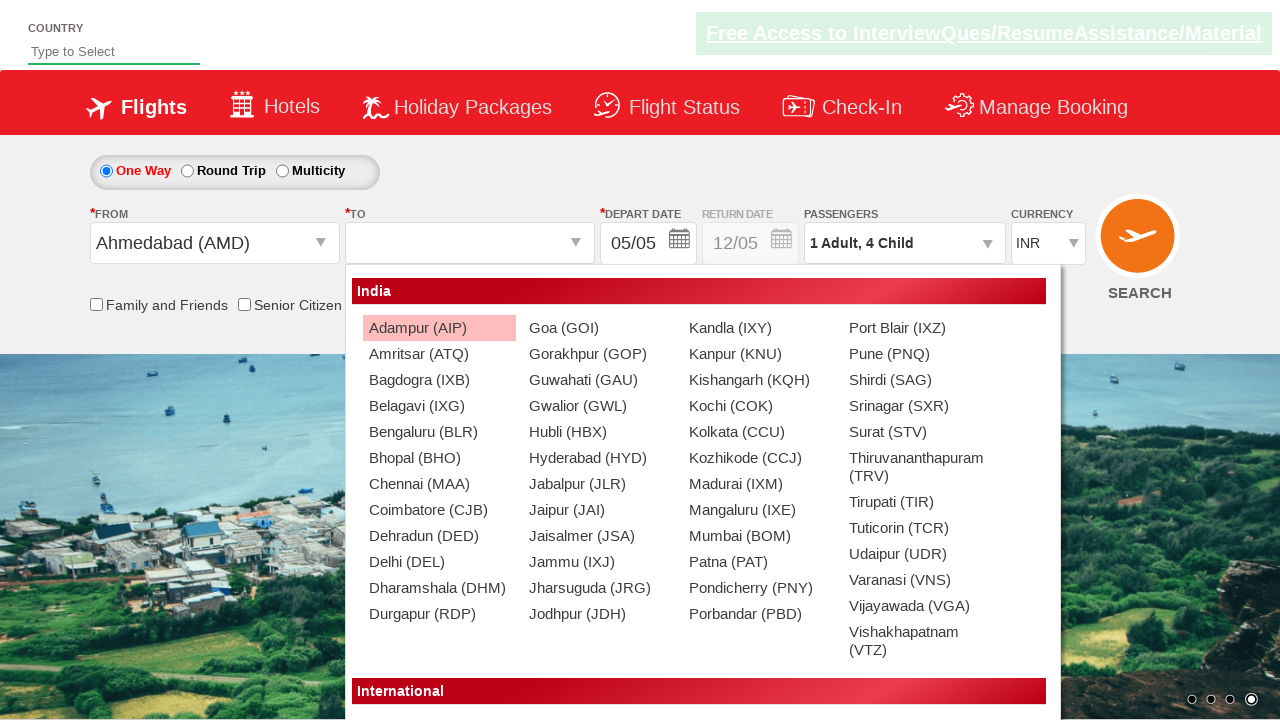

Selected MAA (Chennai) as destination station at (439, 484) on (//a[@value='MAA'])[2]
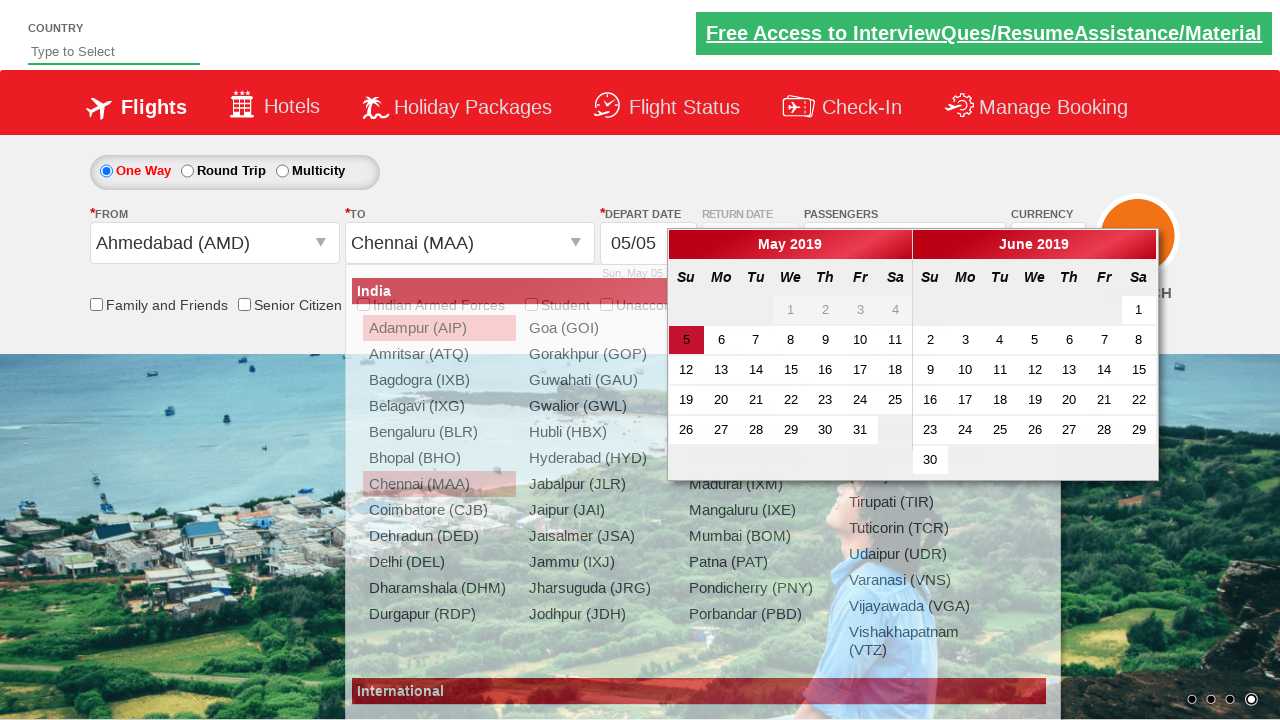

Entered 'pa' in auto-suggestive country field on input#autosuggest
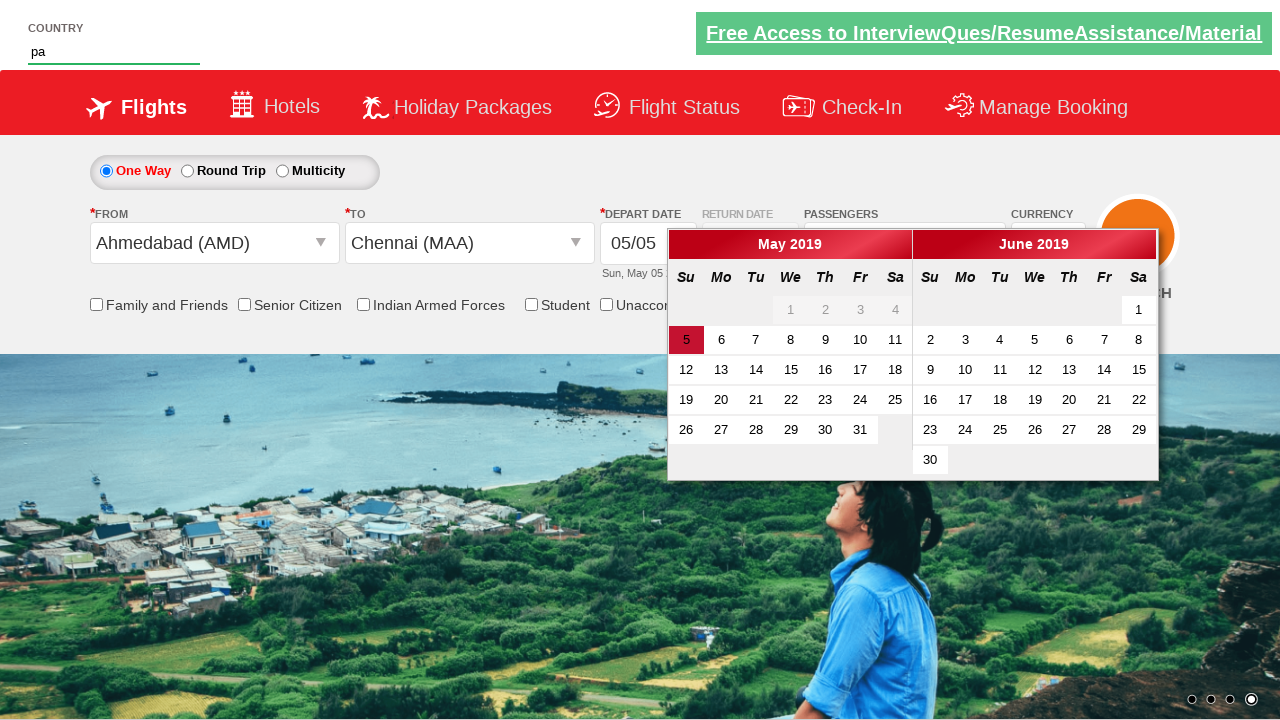

Waited for auto-suggest dropdown suggestions to appear
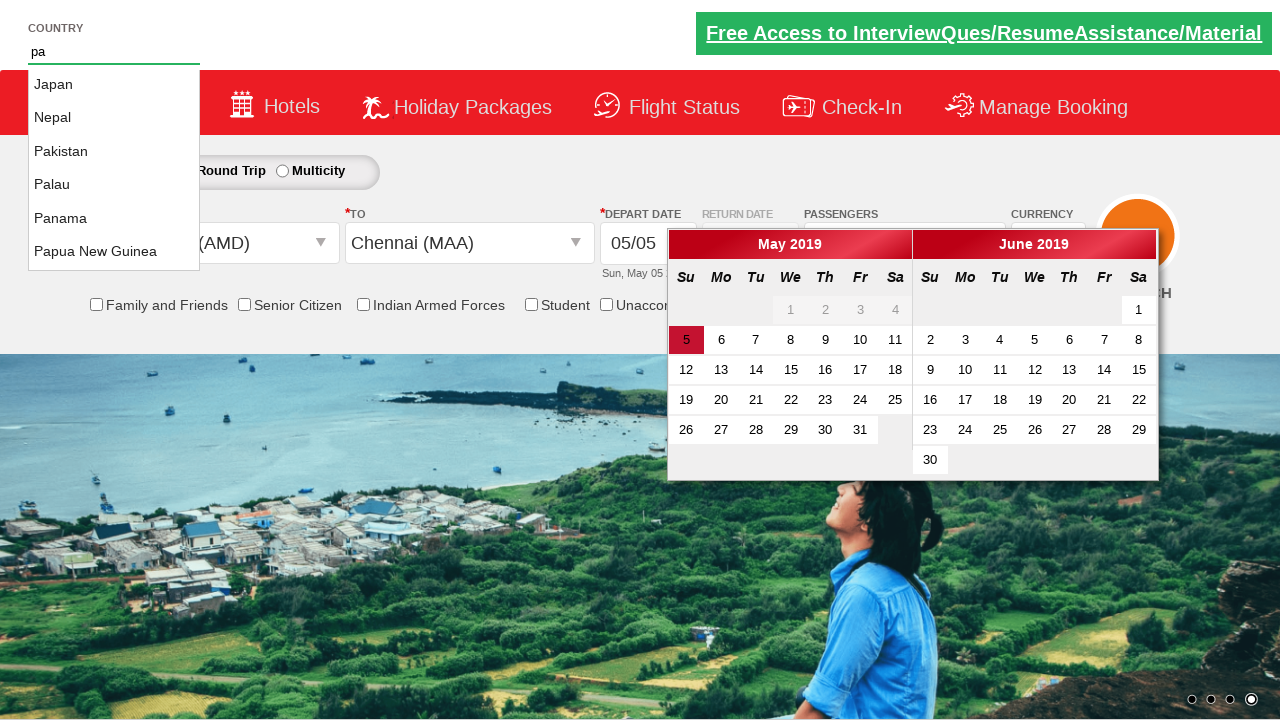

Auto-suggest dropdown suggestions loaded
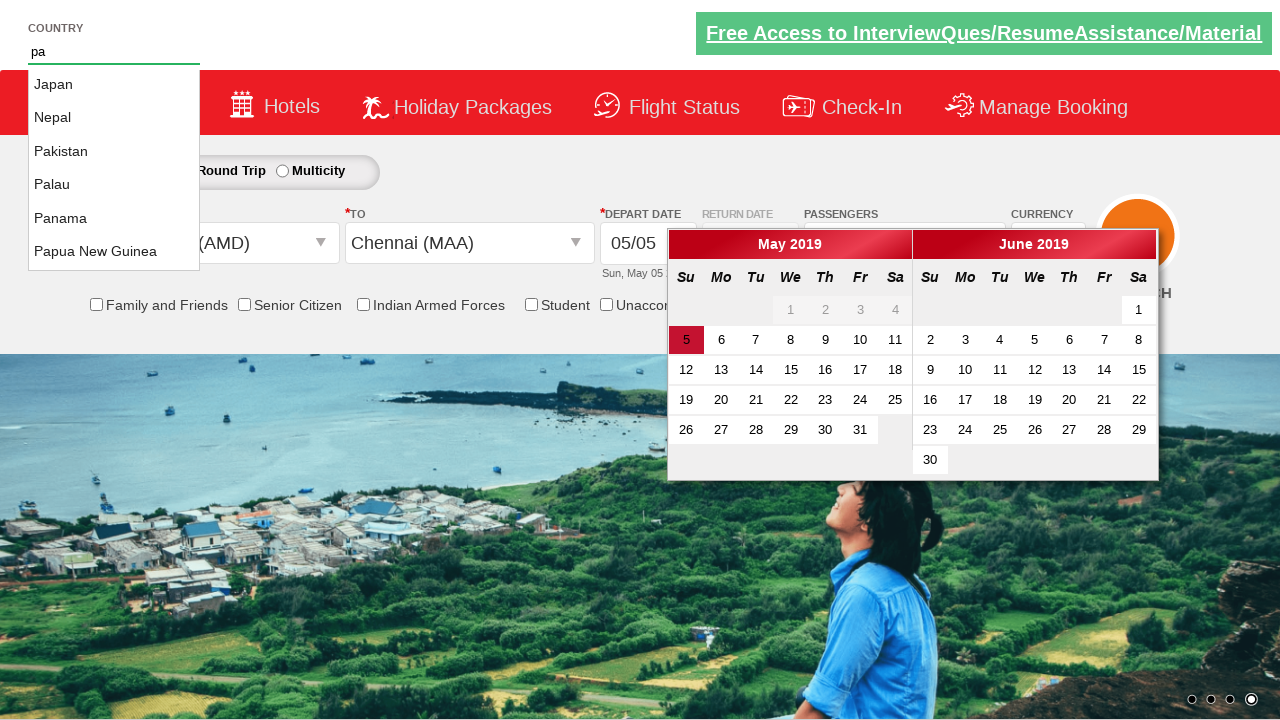

Selected Pakistan from auto-suggest dropdown options at (114, 152) on #ui-id-1 li >> nth=2
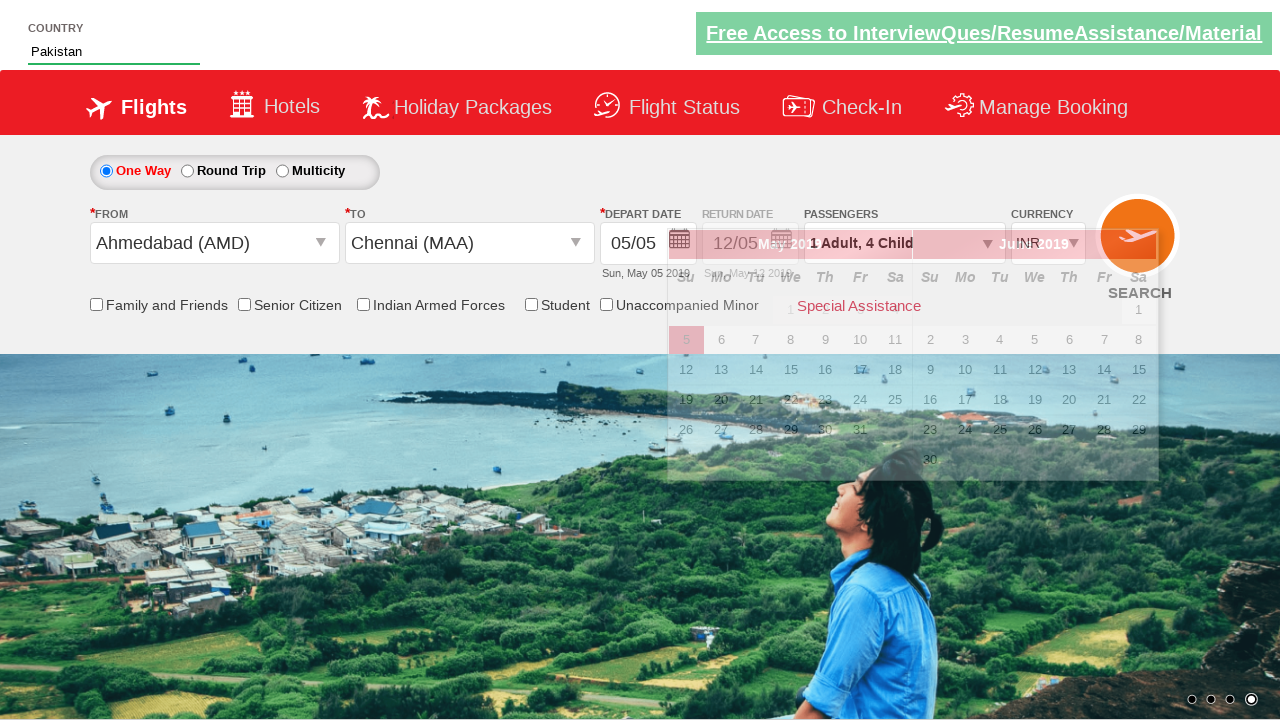

Completed all dropdown interactions and selections
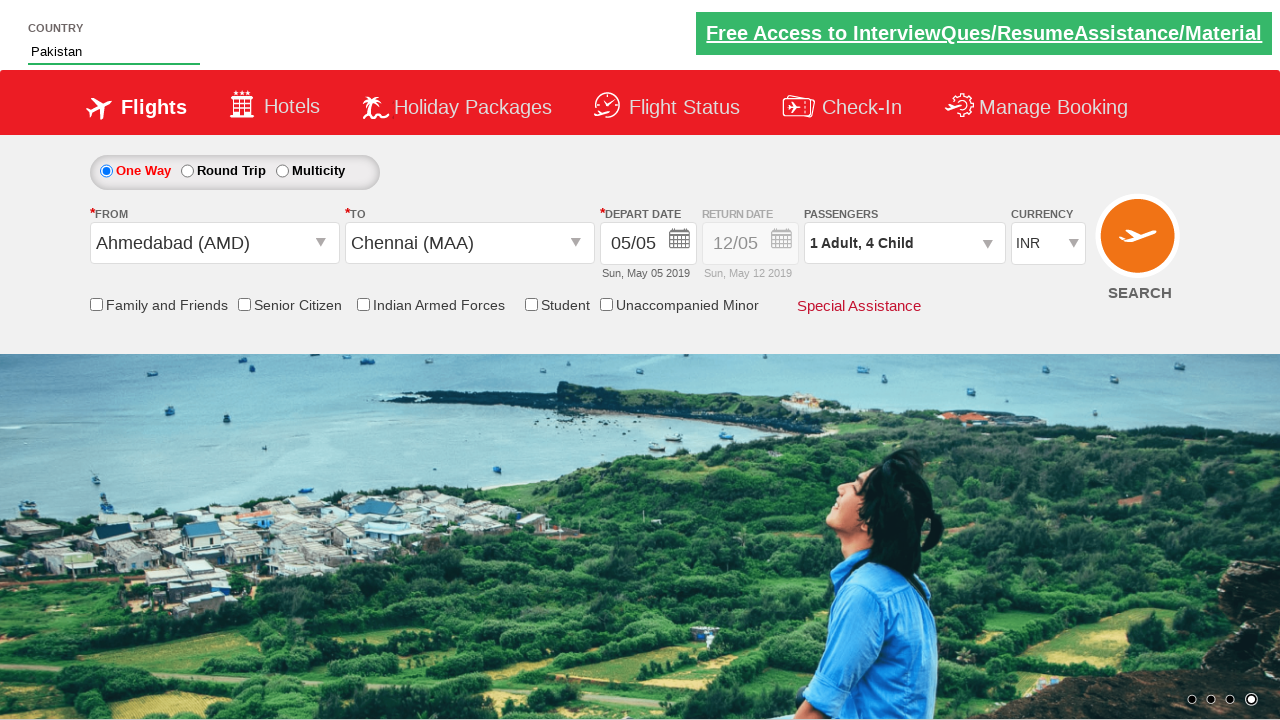

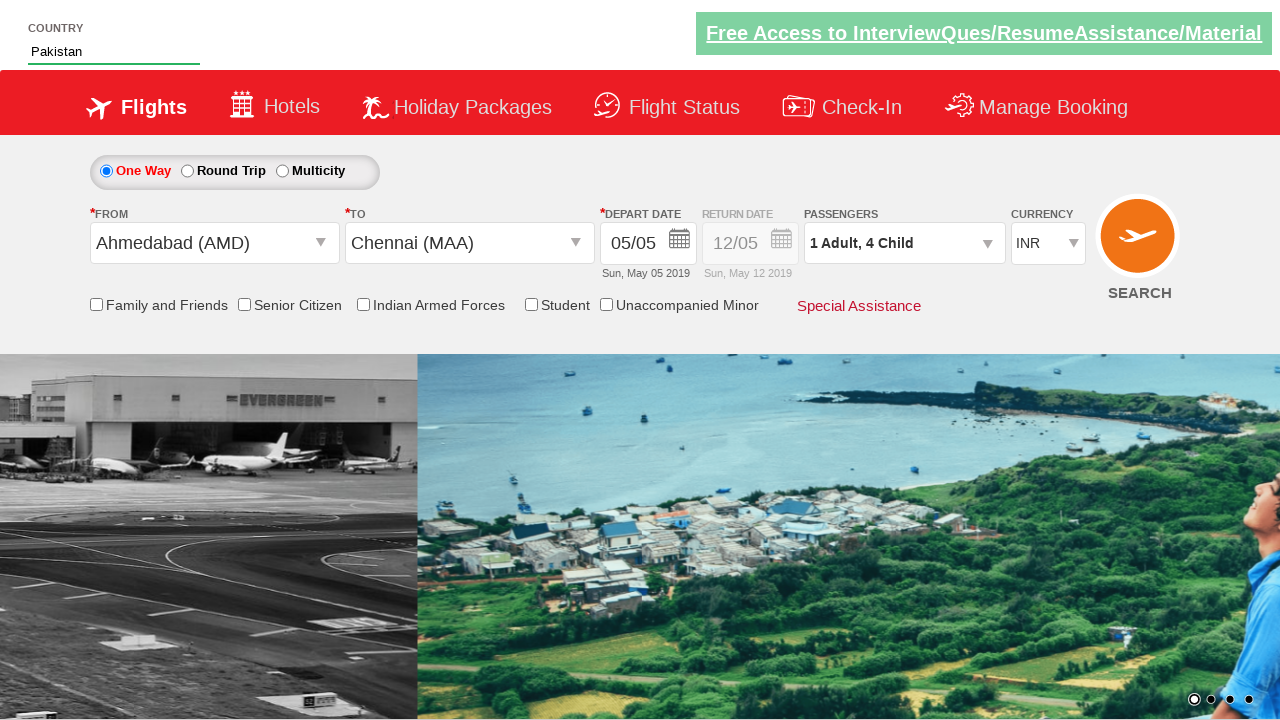